Tests clearing the complete state of all items by checking then unchecking the toggle all checkbox

Starting URL: https://demo.playwright.dev/todomvc

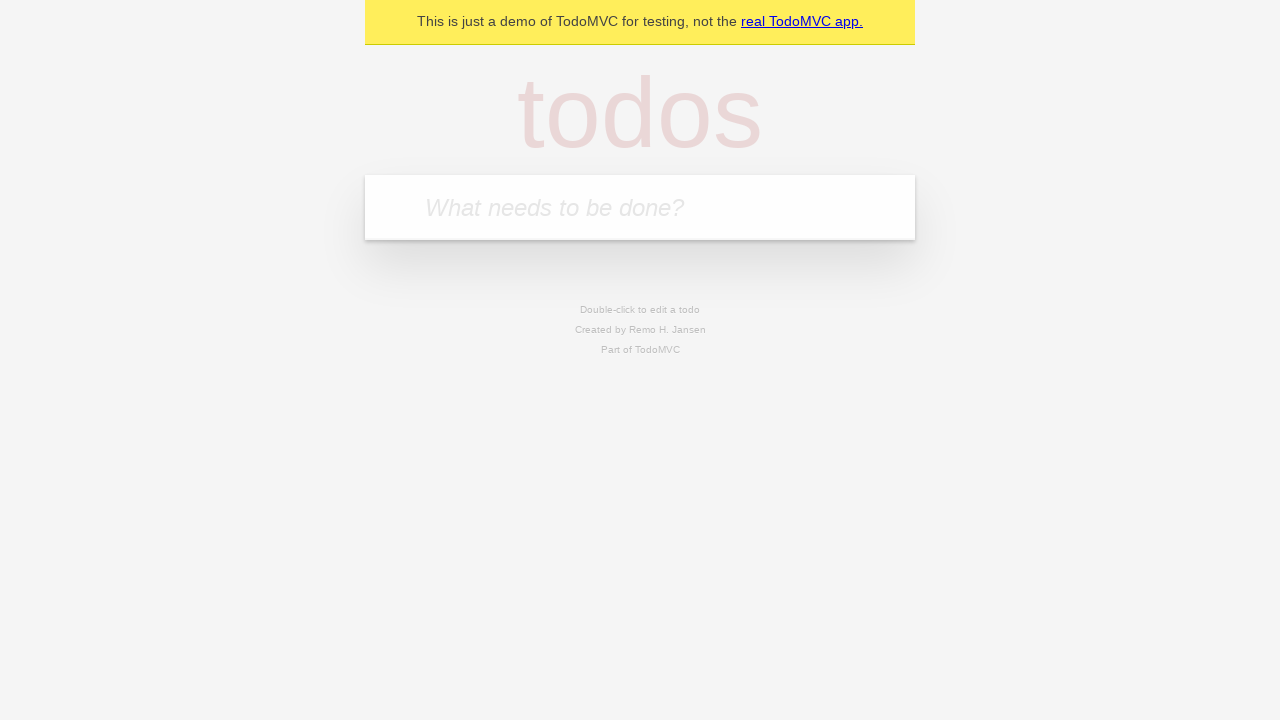

Filled todo input with 'buy some cheese' on internal:attr=[placeholder="What needs to be done?"i]
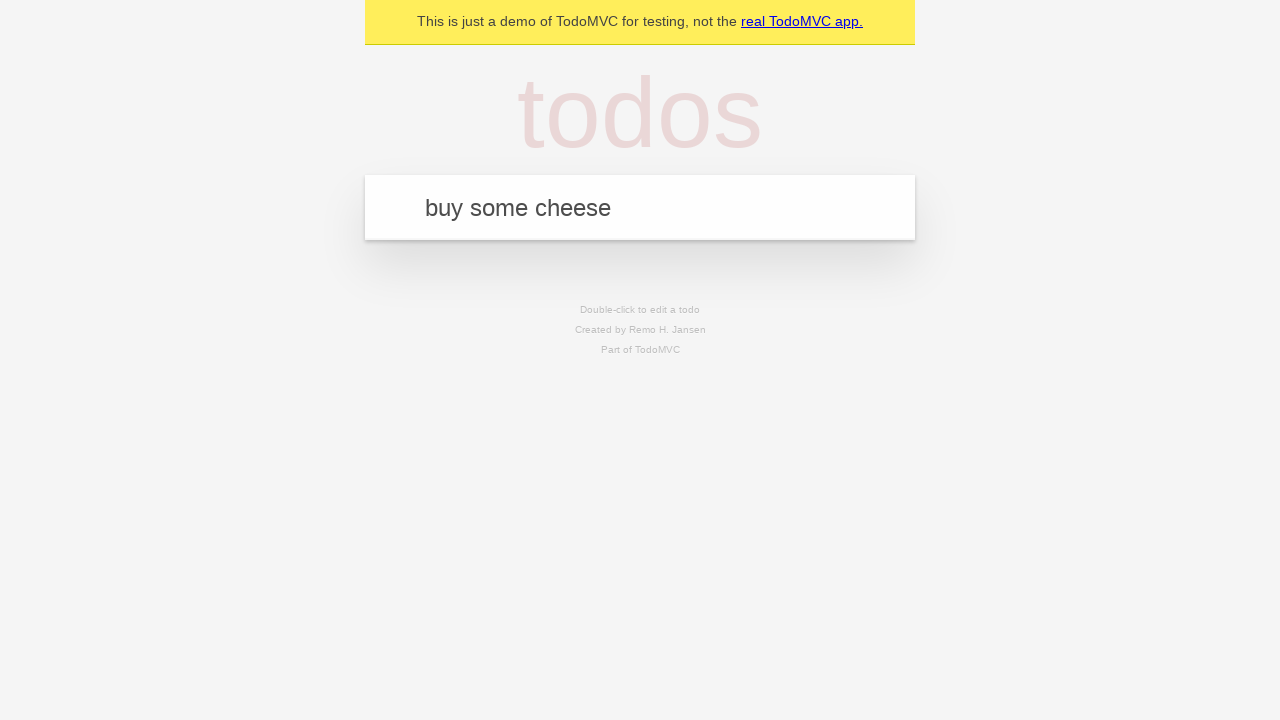

Pressed Enter to add first todo item on internal:attr=[placeholder="What needs to be done?"i]
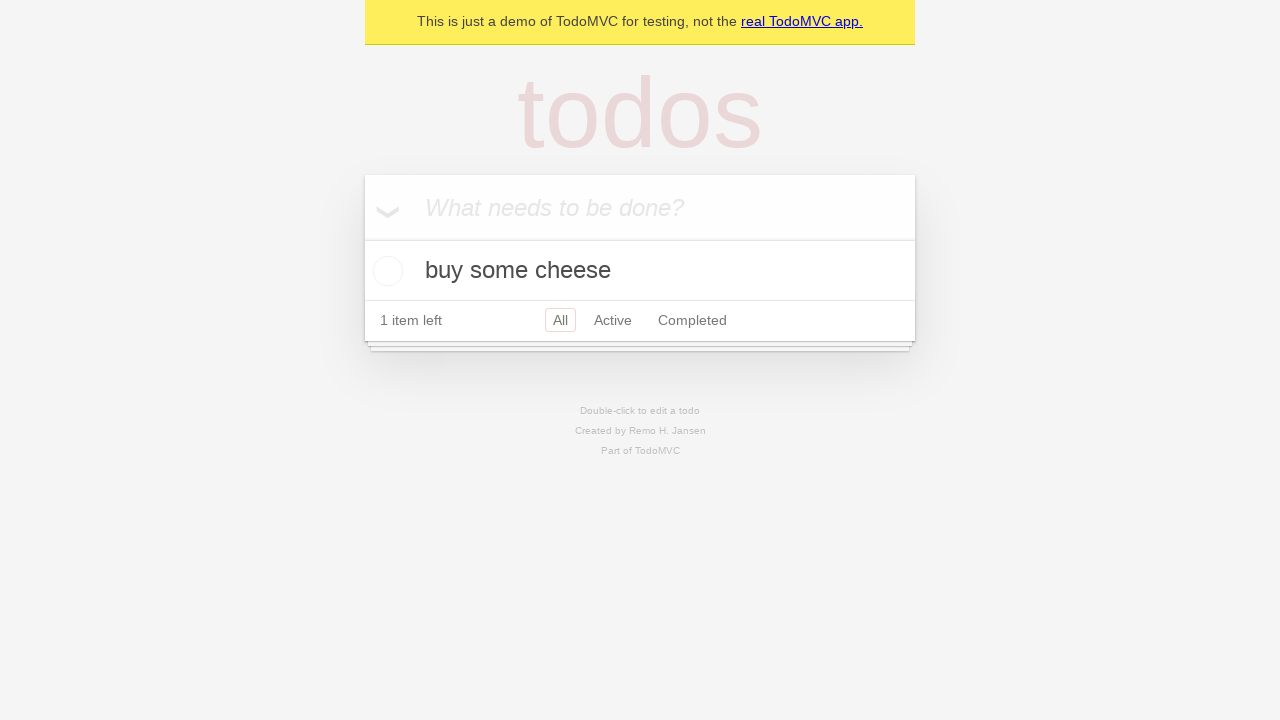

Filled todo input with 'feed the cat' on internal:attr=[placeholder="What needs to be done?"i]
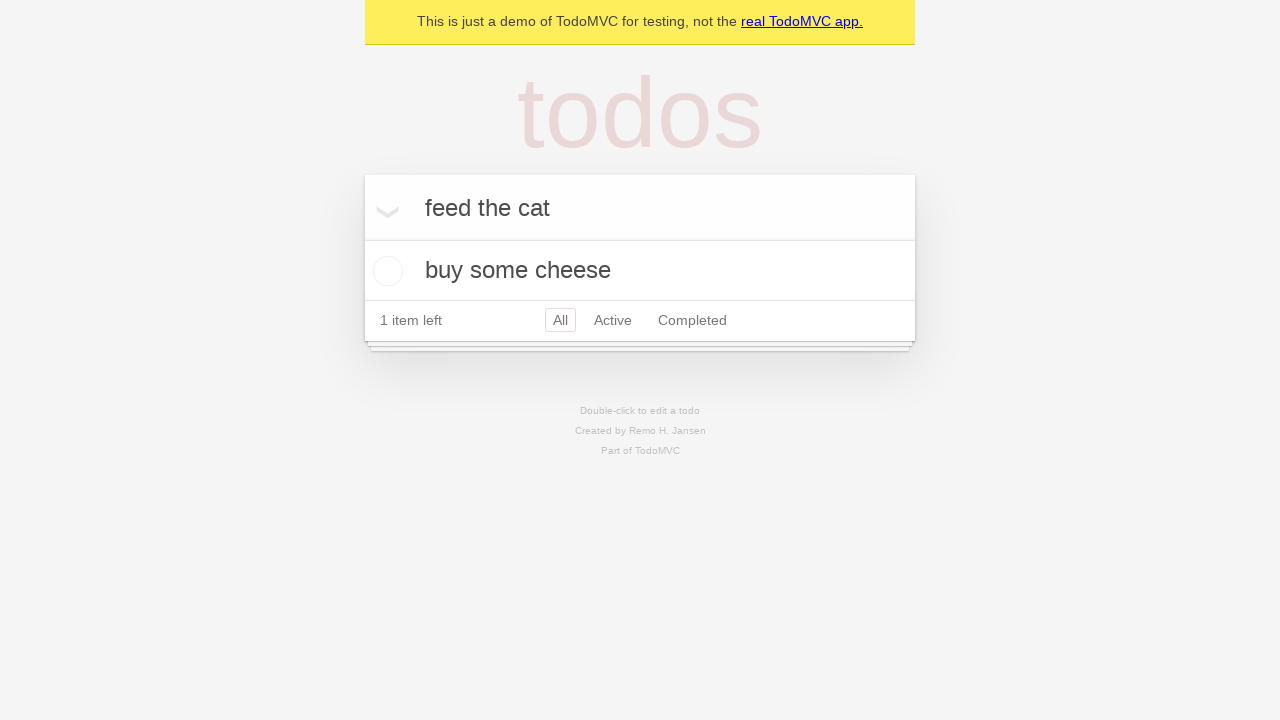

Pressed Enter to add second todo item on internal:attr=[placeholder="What needs to be done?"i]
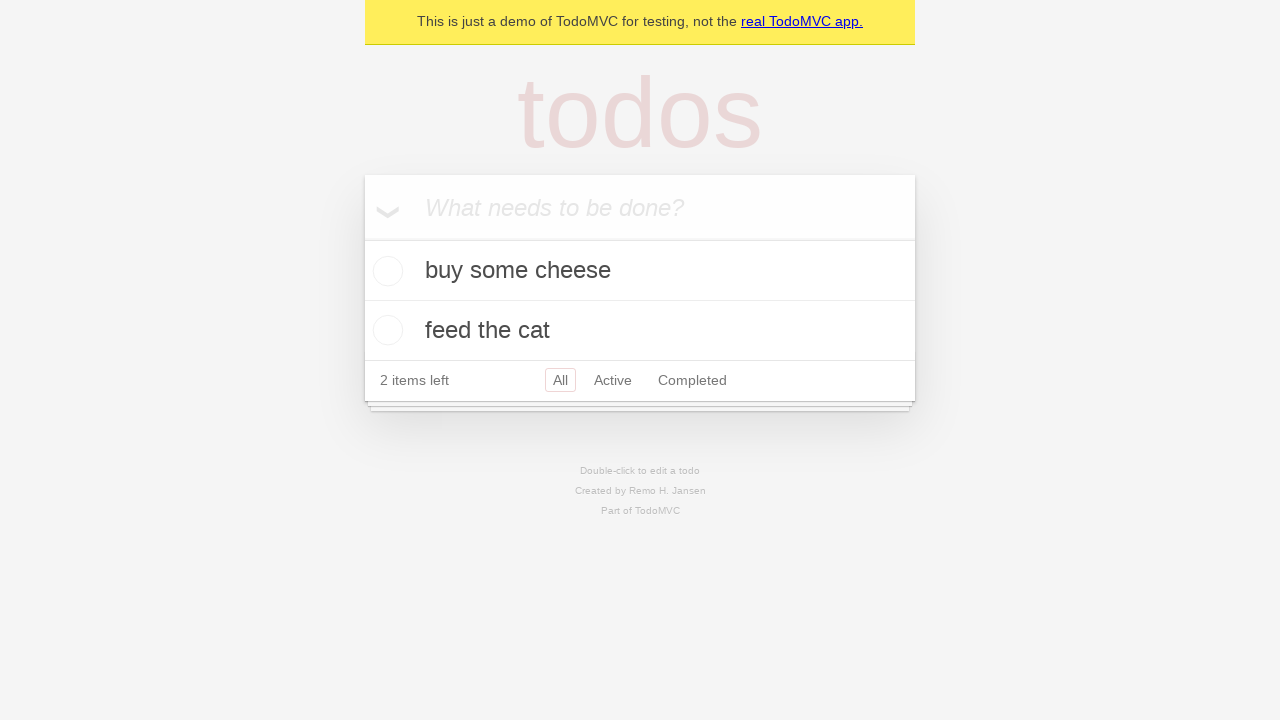

Filled todo input with 'book a doctors appointment' on internal:attr=[placeholder="What needs to be done?"i]
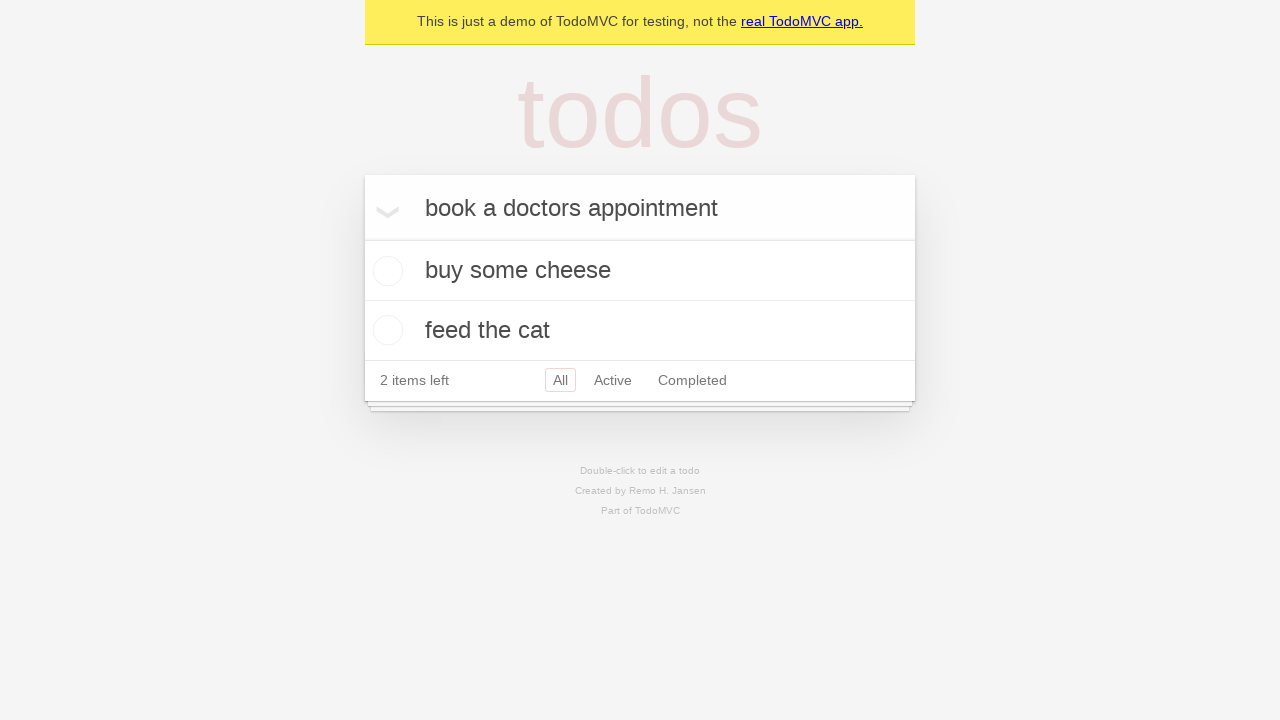

Pressed Enter to add third todo item on internal:attr=[placeholder="What needs to be done?"i]
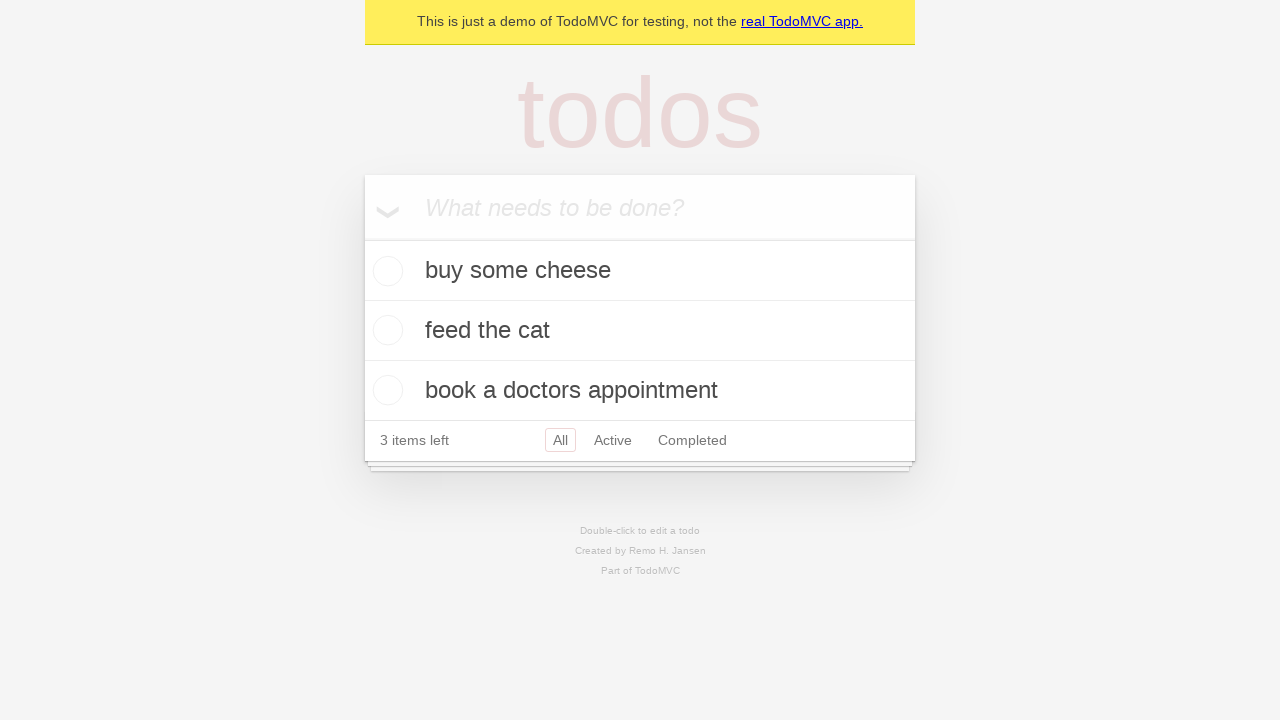

Checked 'Mark all as complete' toggle to mark all todos as complete at (362, 238) on internal:label="Mark all as complete"i
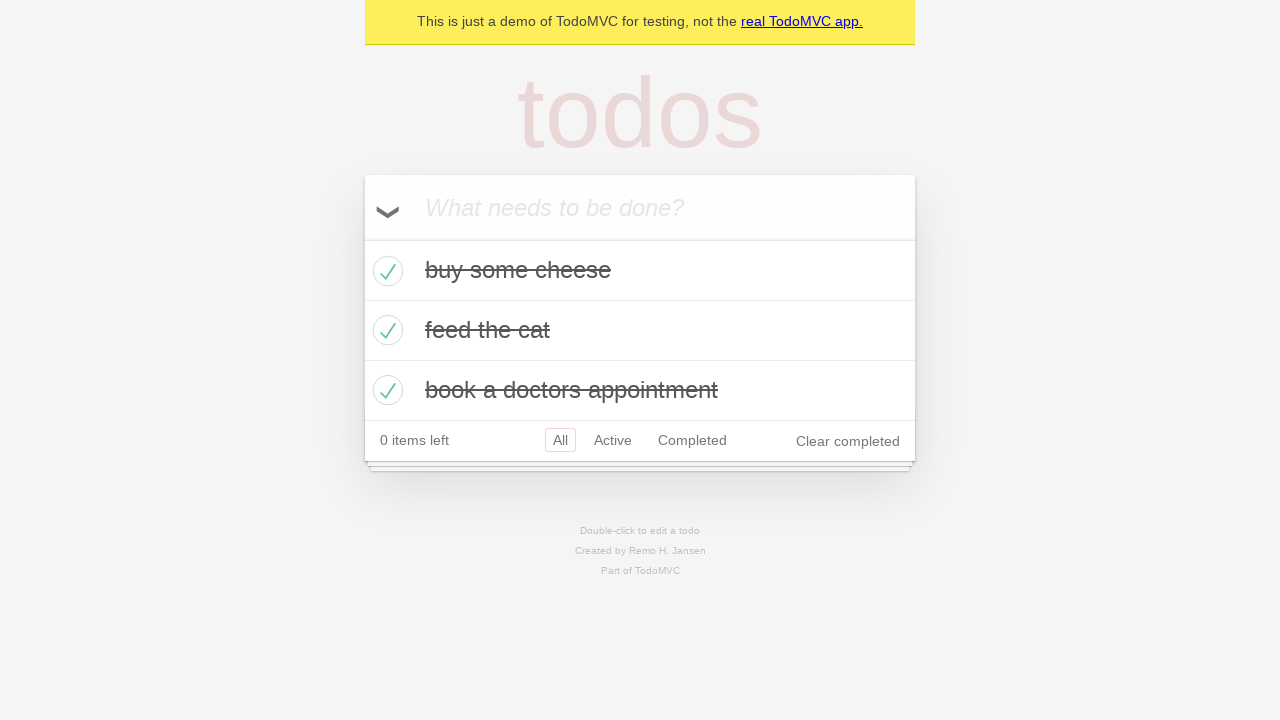

Unchecked 'Mark all as complete' toggle to clear complete state of all todos at (362, 238) on internal:label="Mark all as complete"i
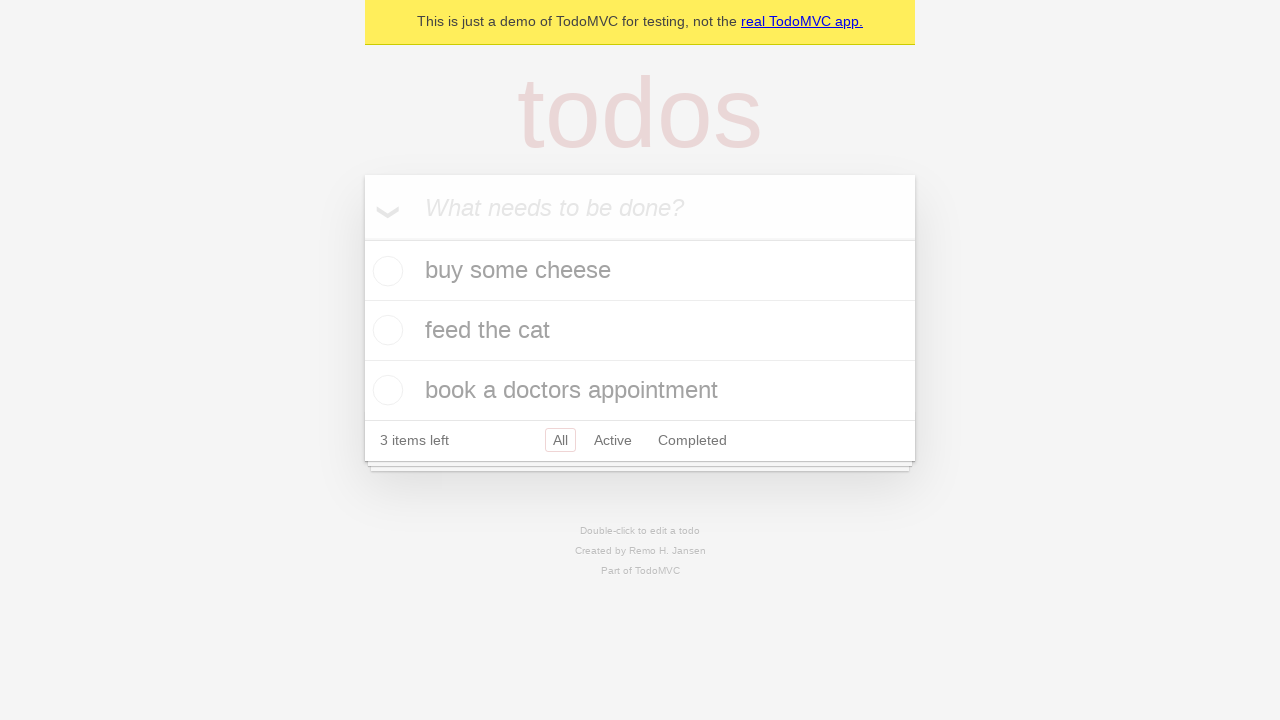

Waited for todo items to be visible after clearing complete state
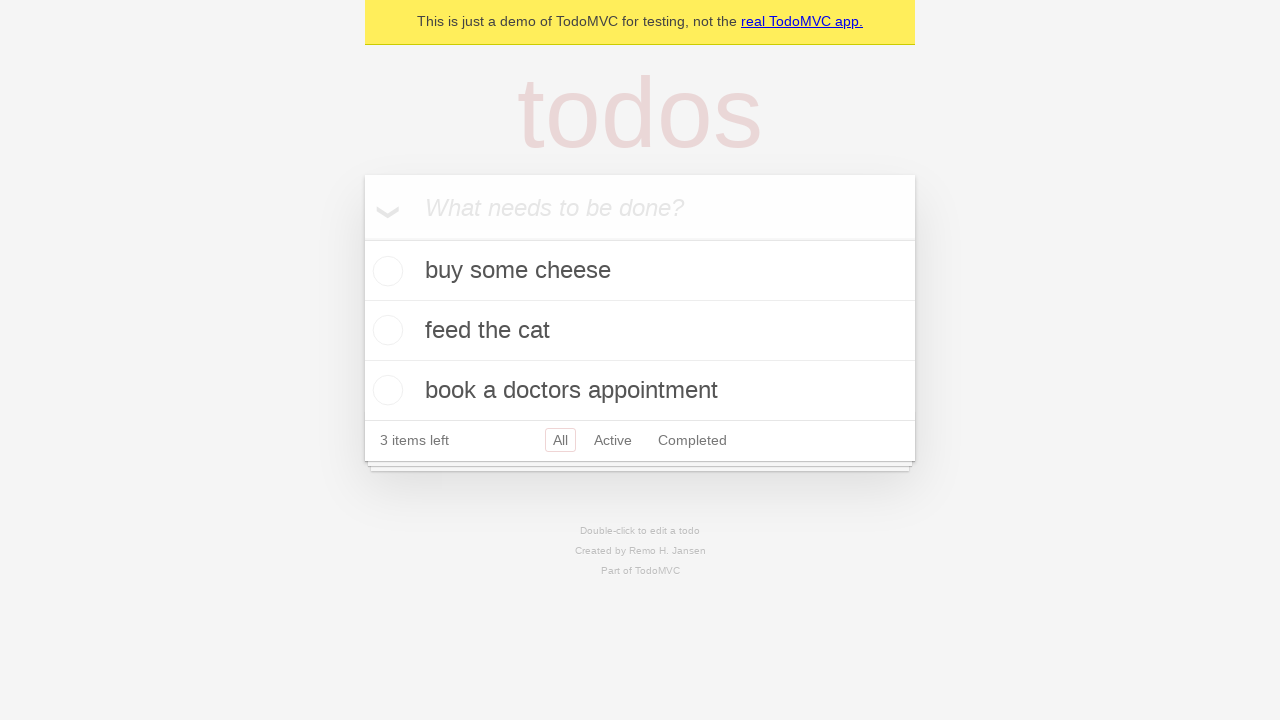

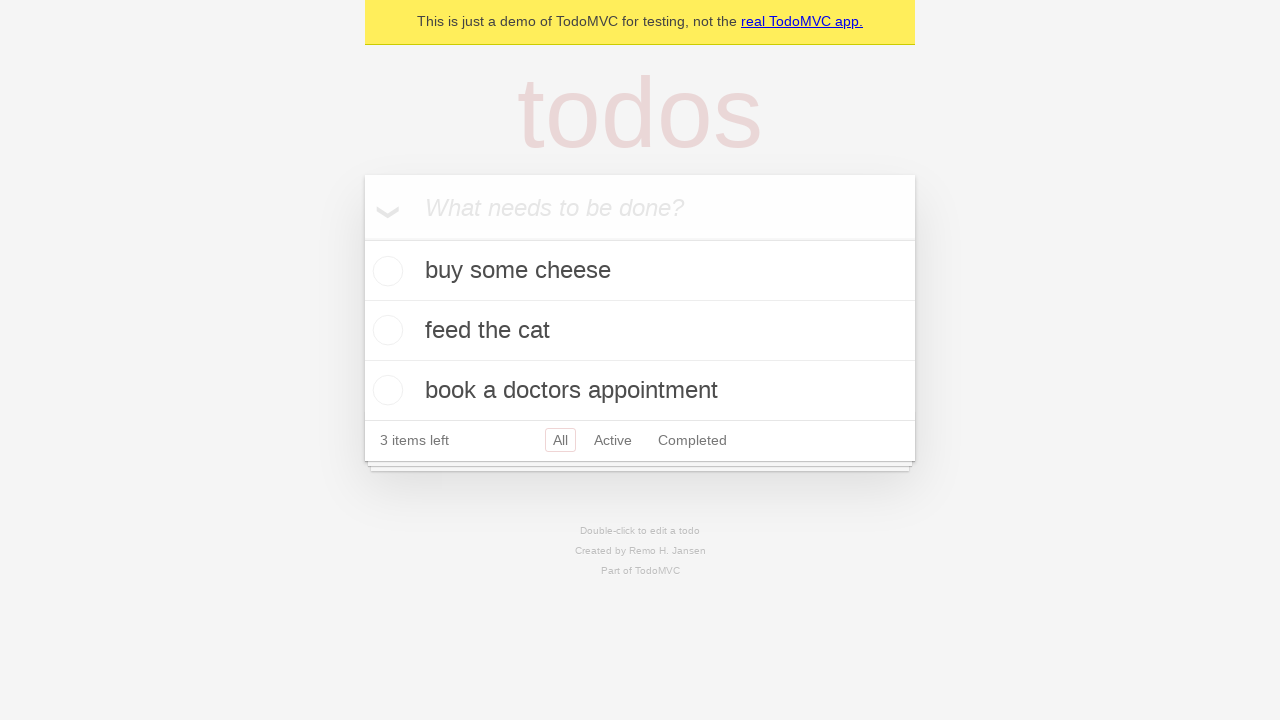